Tests clicking on What's the Tomatometer link in header and verifying about page loads

Starting URL: https://www.rottentomatoes.com/

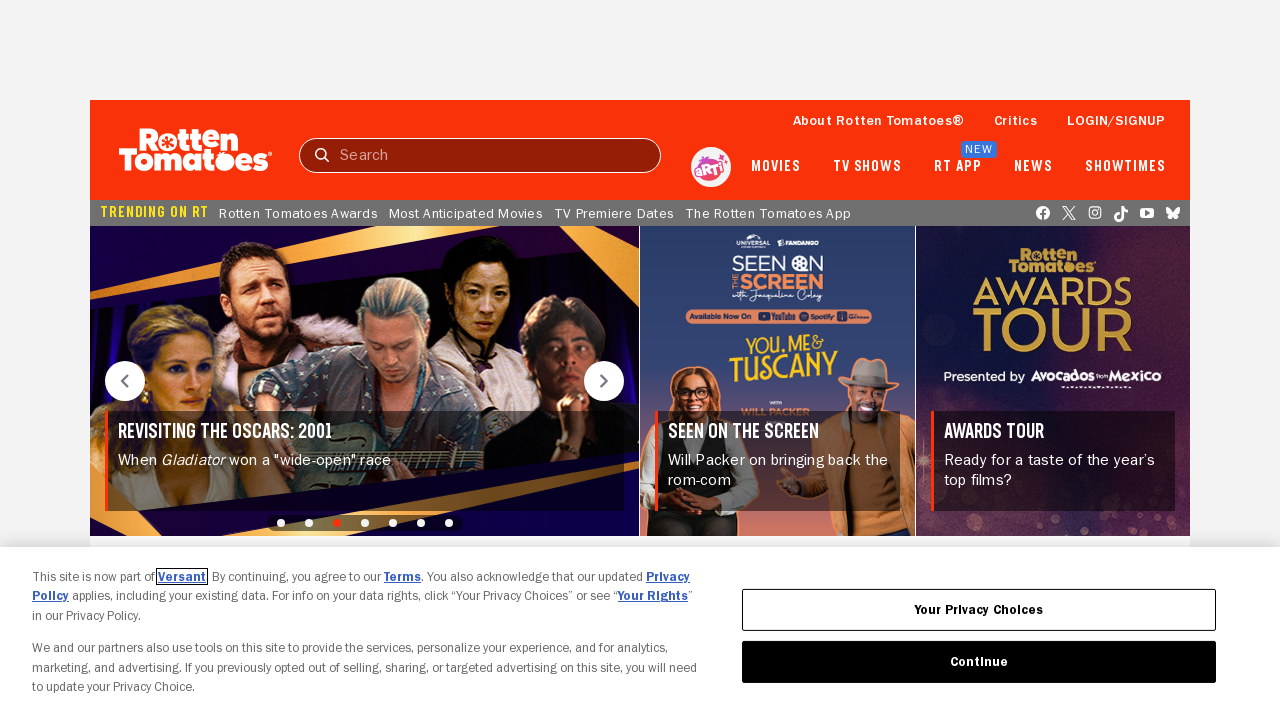

Clicked 'What's the Tomatometer' link in header at (878, 120) on [data-qa='header:link-whats-tmeter']
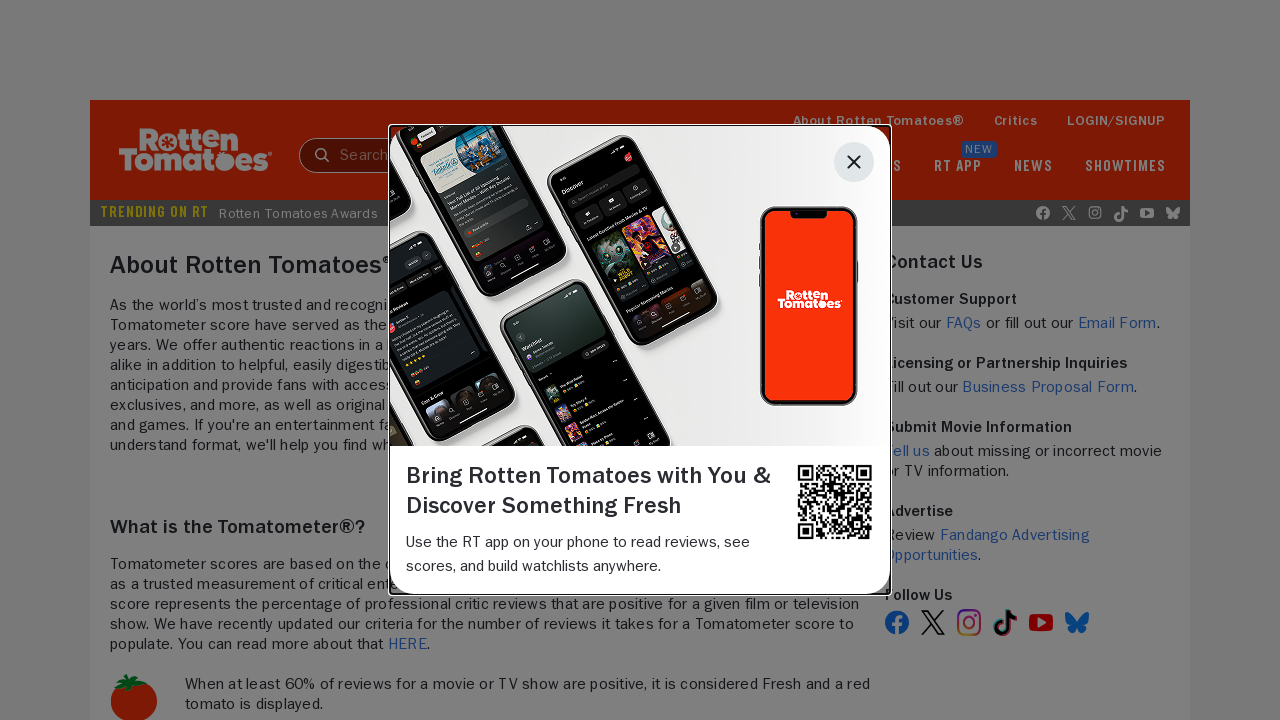

About page main content loaded
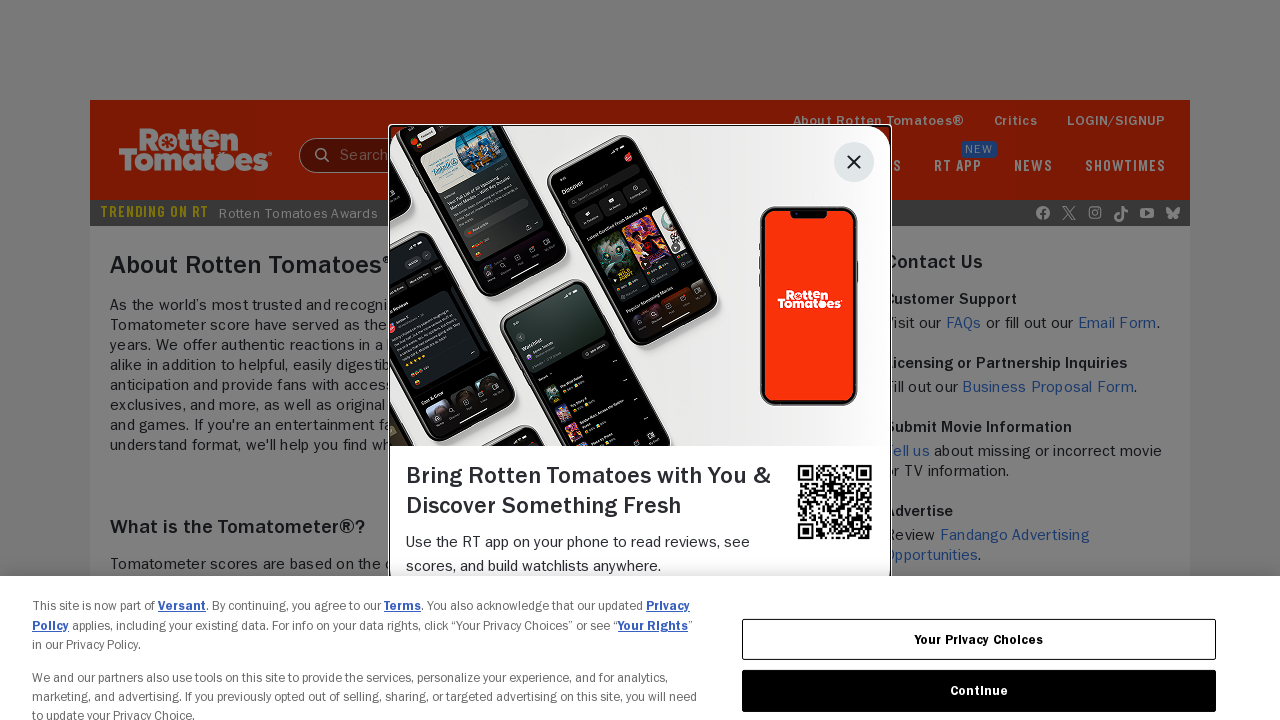

What is the Tomatometer section loaded
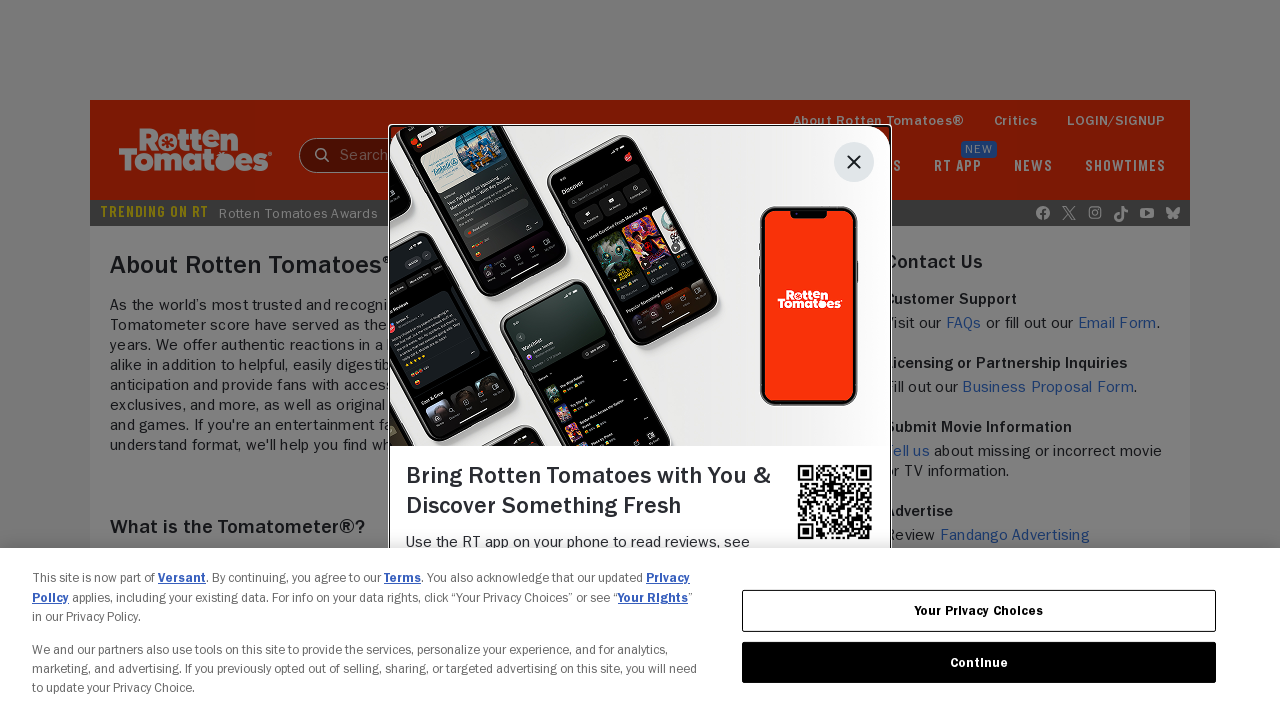

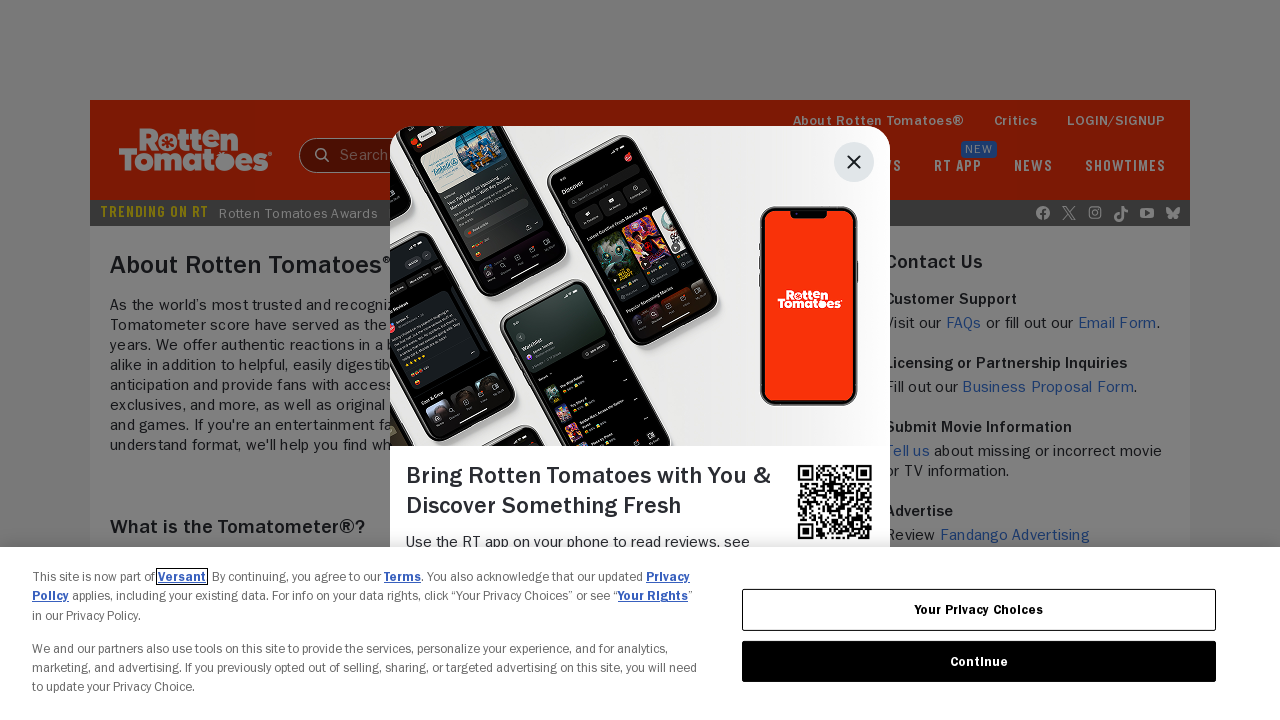